Tests a registration form by filling all input fields in the first block with a value, submitting the form, and verifying that a success message is displayed.

Starting URL: http://suninjuly.github.io/registration1.html

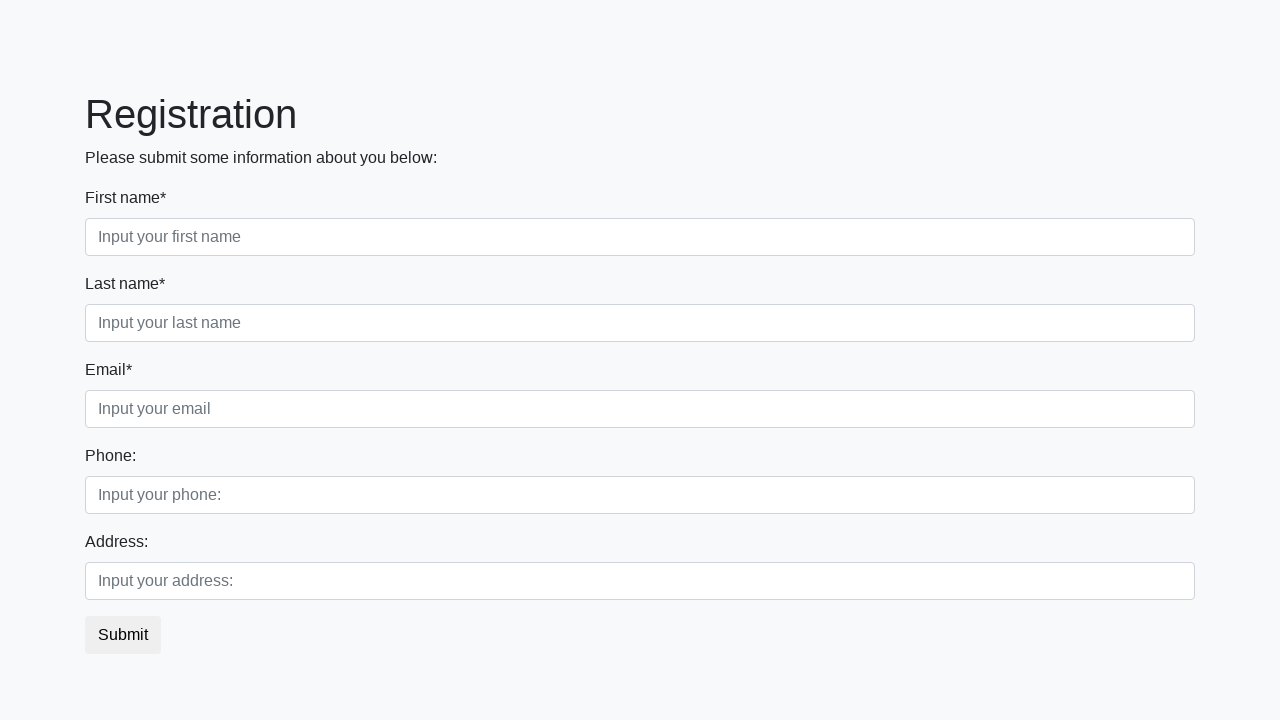

Located all input fields in the first block
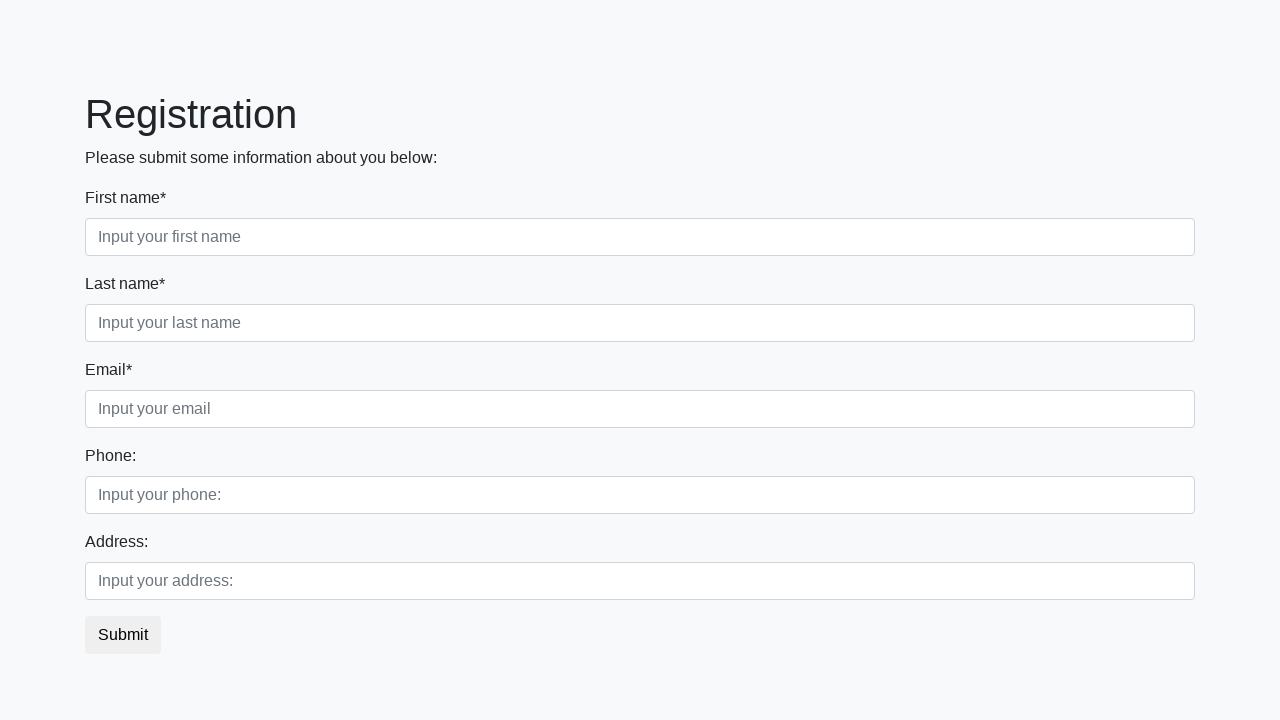

Filled input field 1 of 3 with '0' on div.first_block input >> nth=0
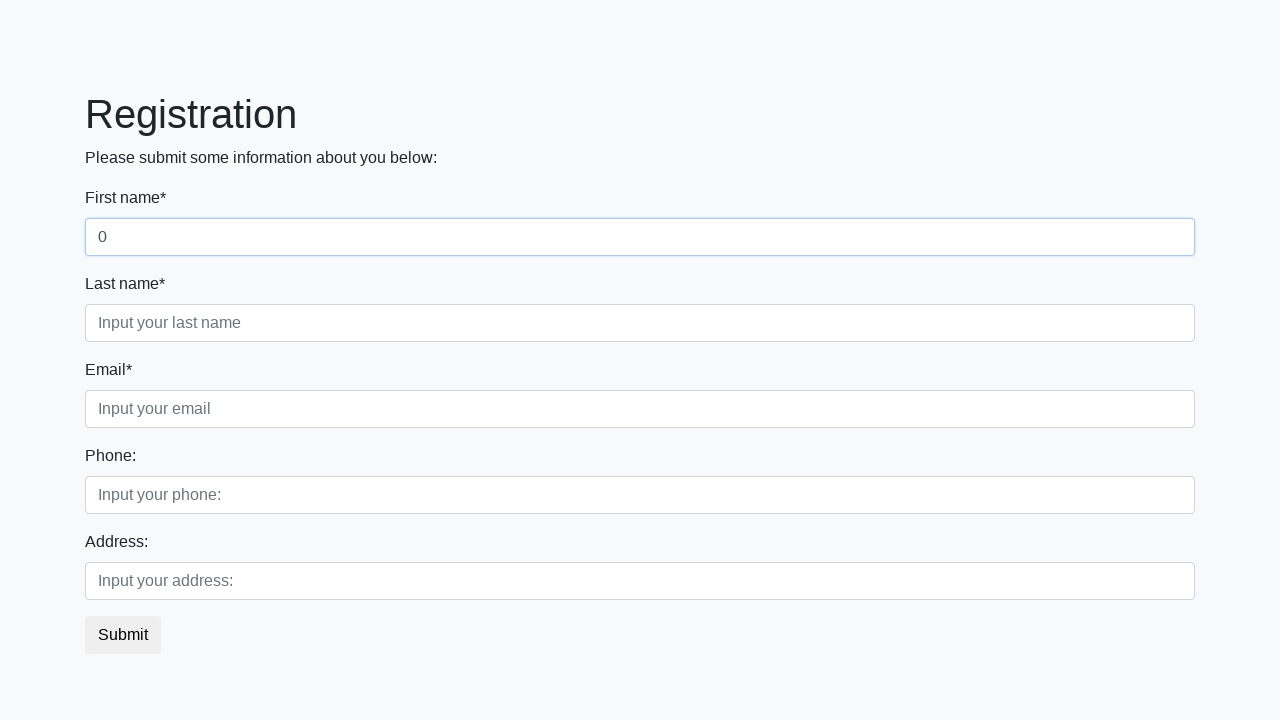

Filled input field 2 of 3 with '0' on div.first_block input >> nth=1
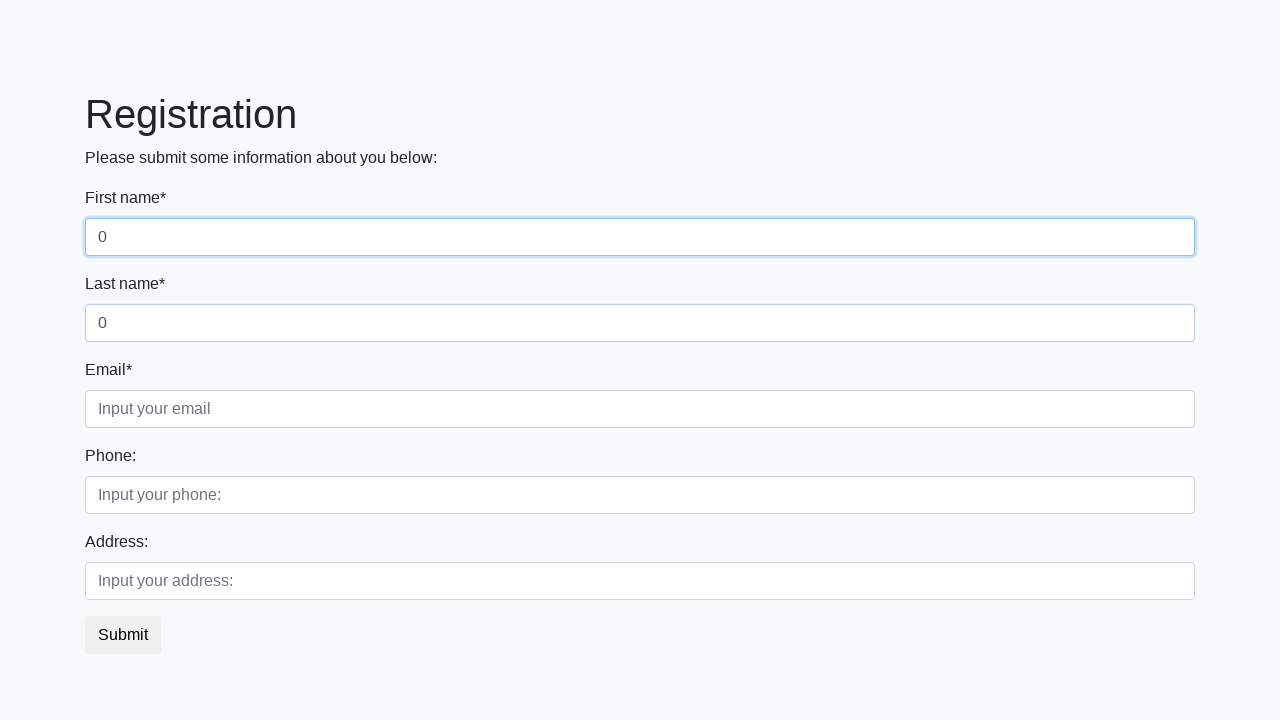

Filled input field 3 of 3 with '0' on div.first_block input >> nth=2
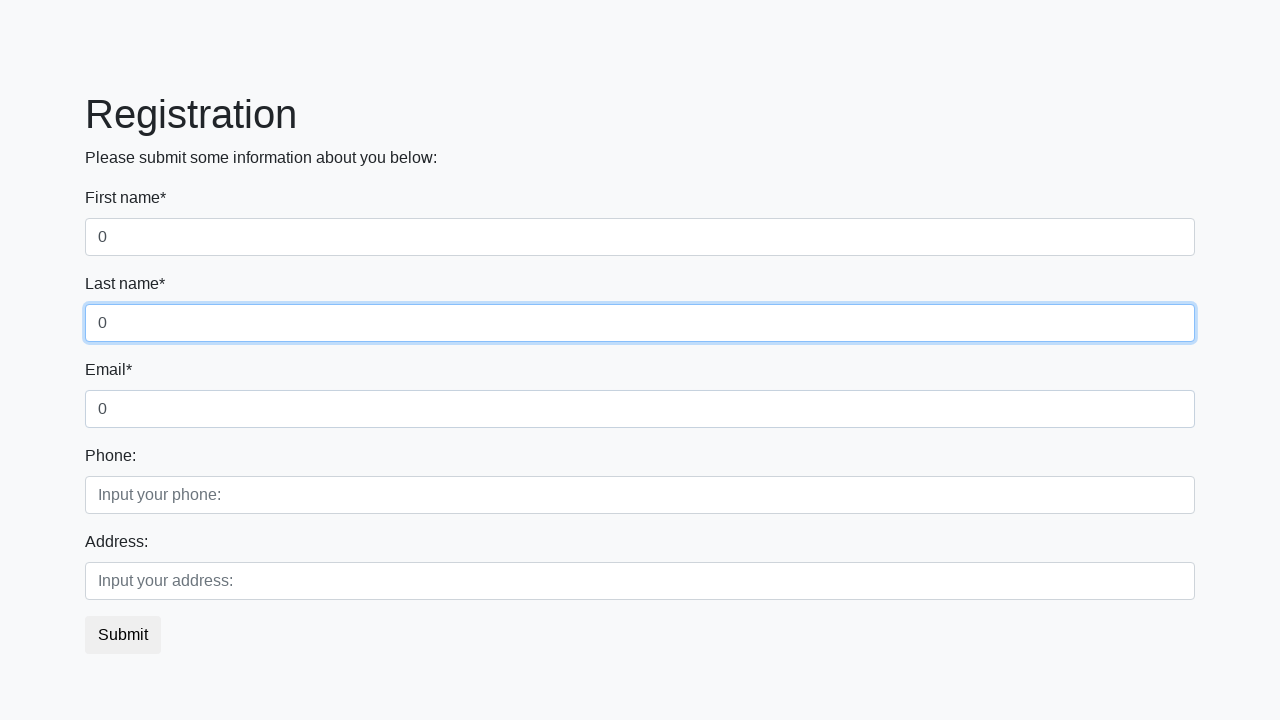

Clicked the submit button at (123, 635) on button.btn
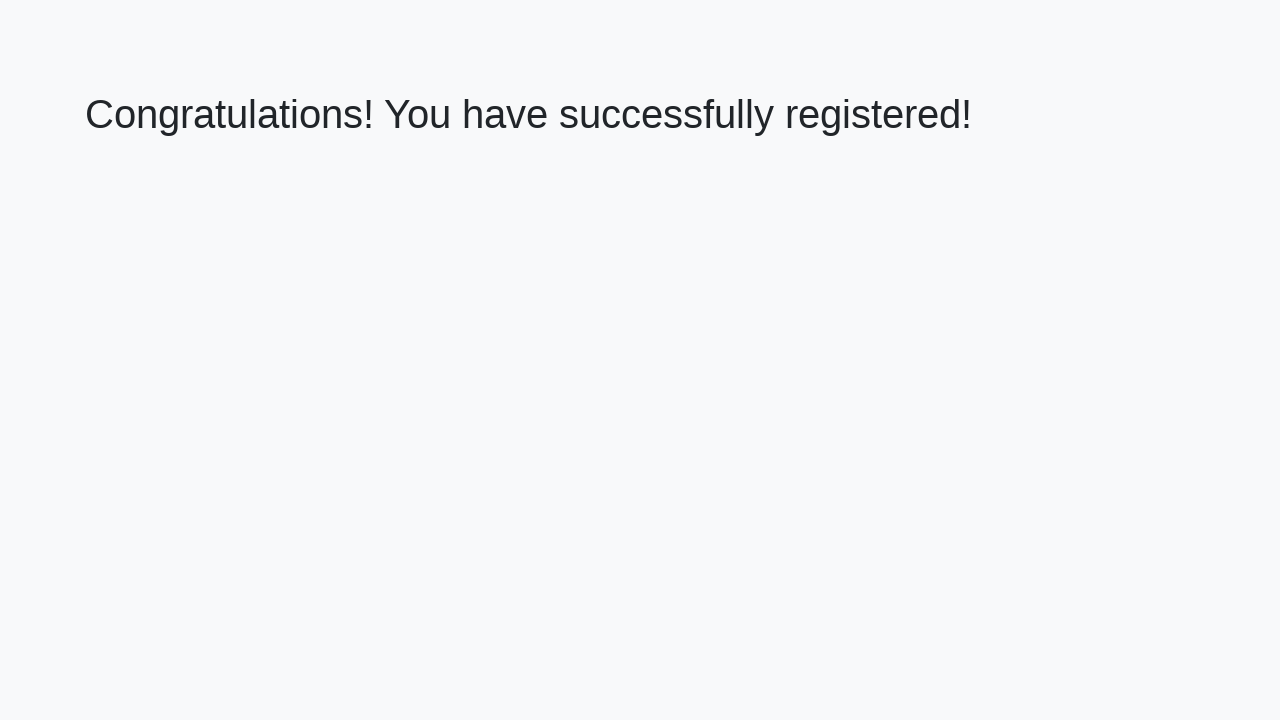

Success message heading loaded
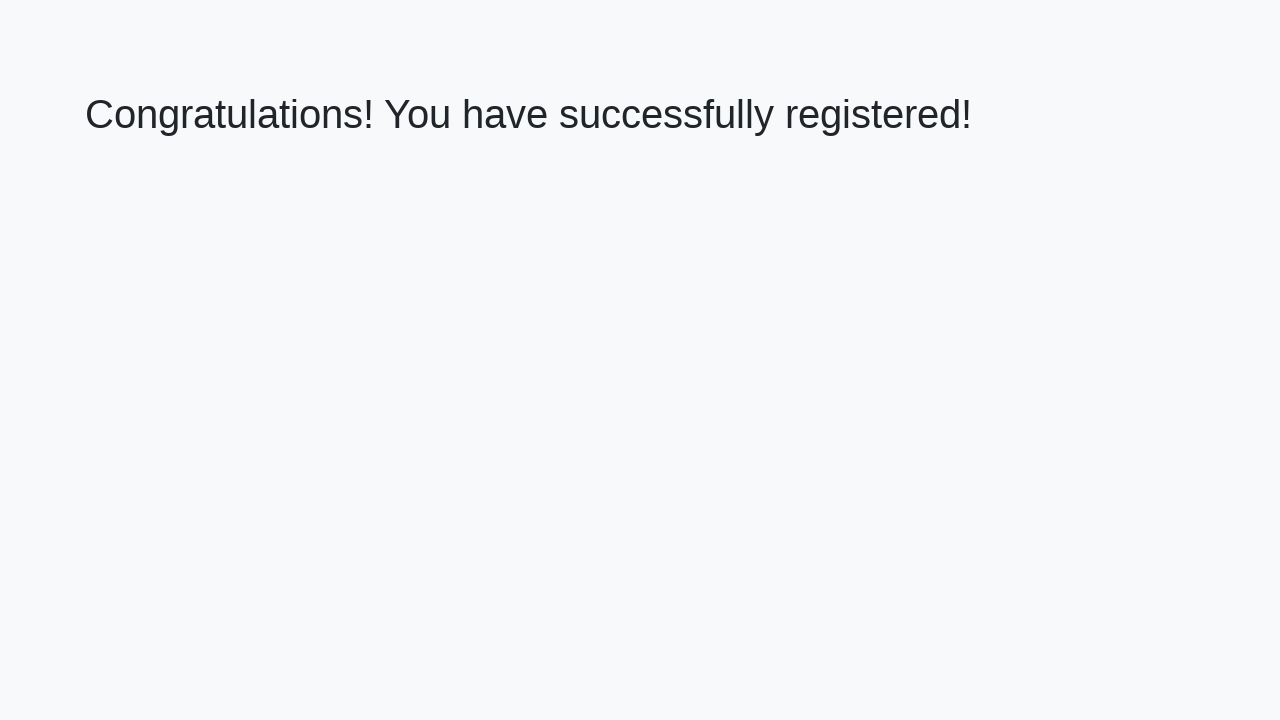

Retrieved success message text
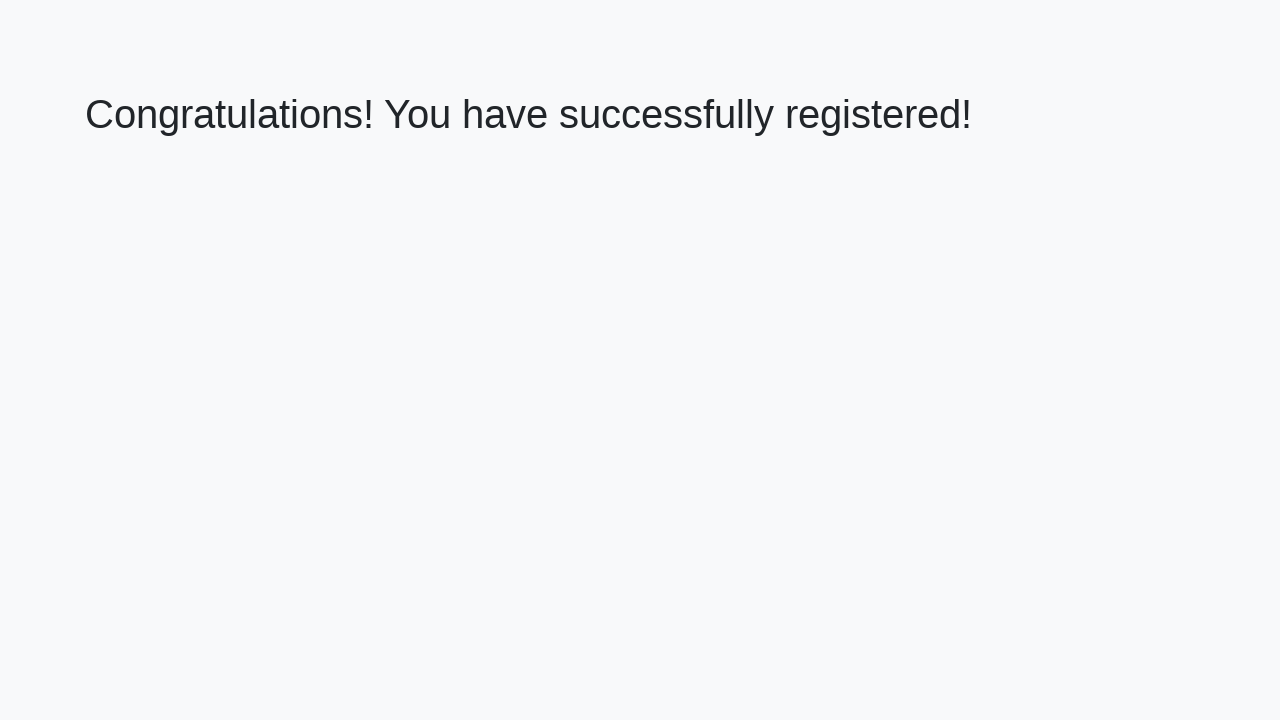

Verified success message matches expected text
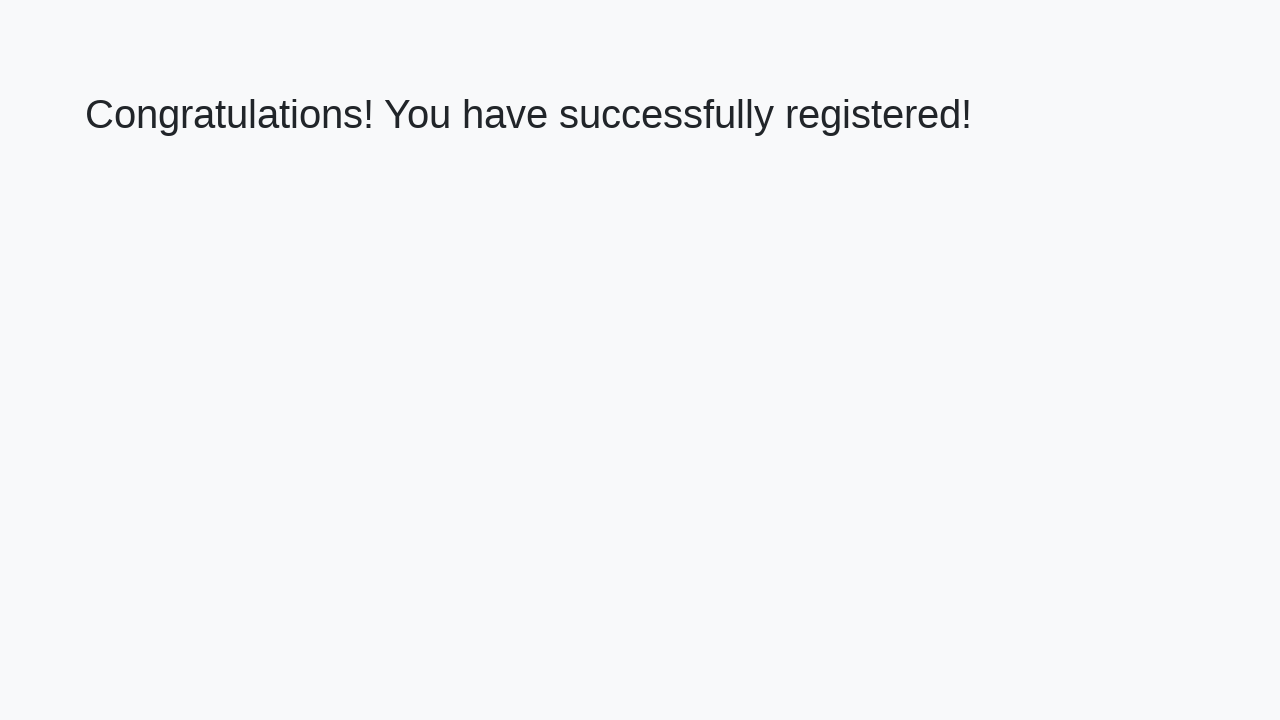

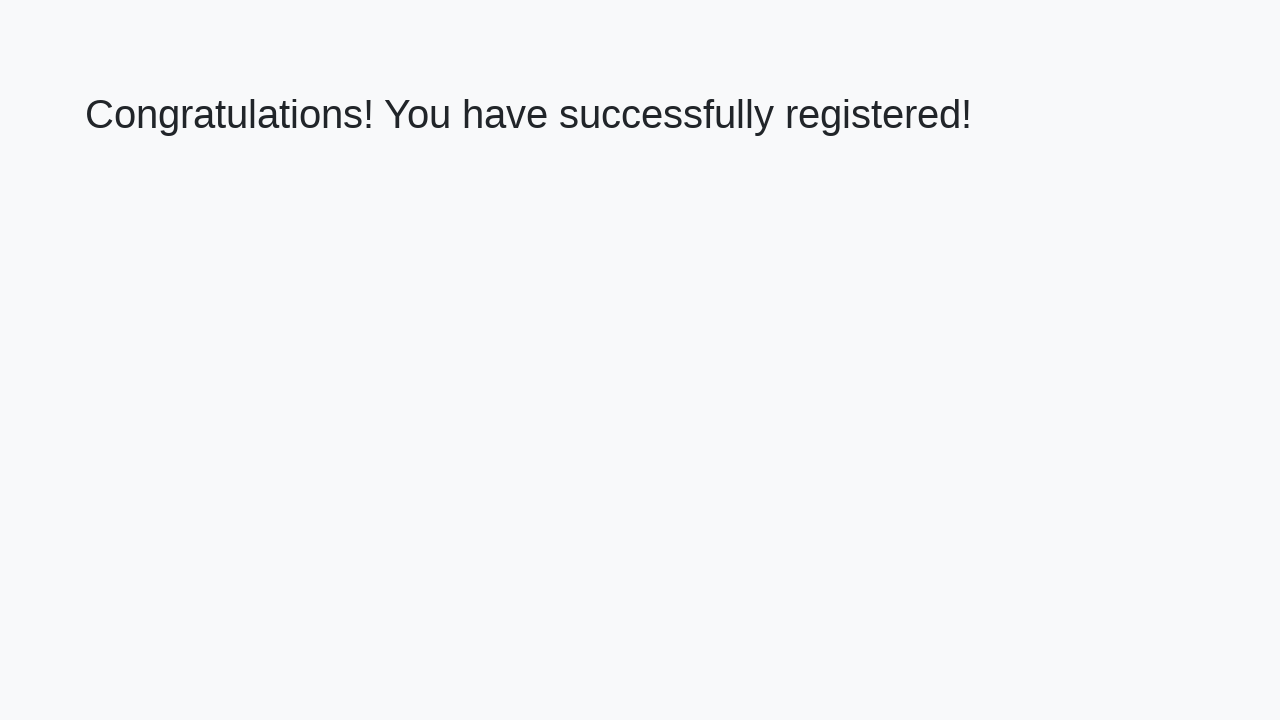